Navigates to UFC trending page and verifies that h3 heading elements are present on the page

Starting URL: https://www.ufc.com/trending/all

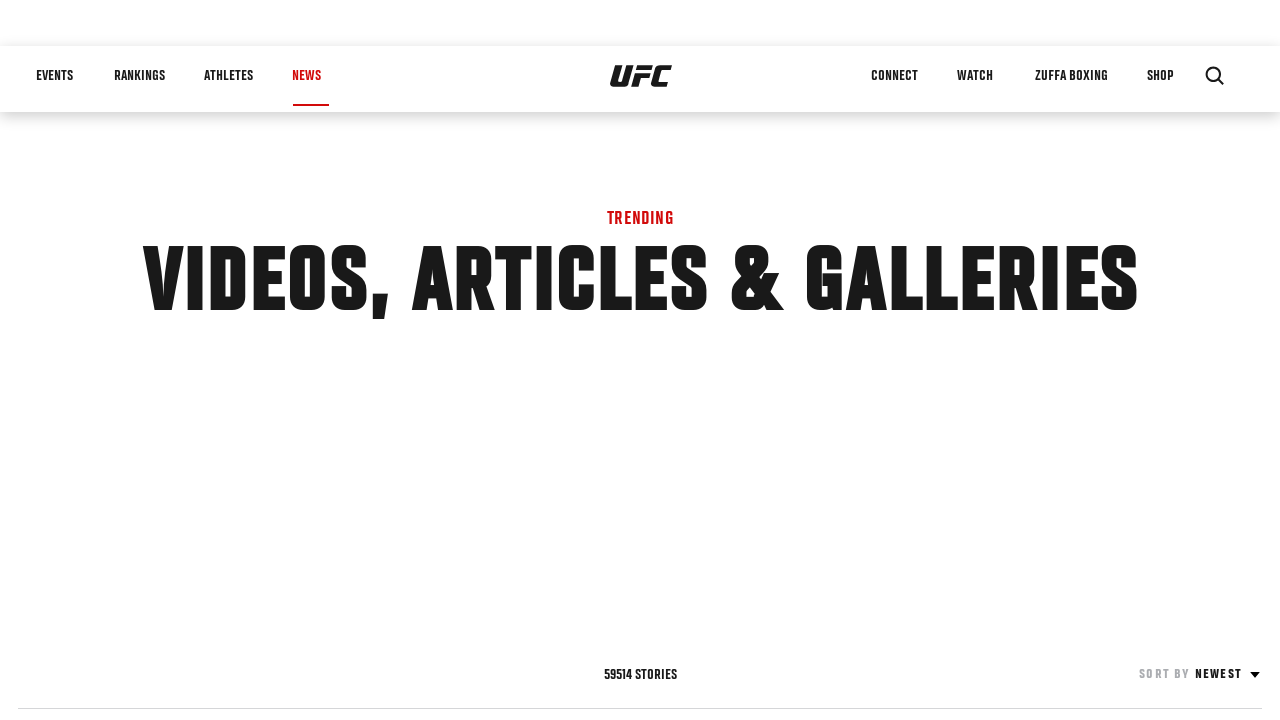

Navigated to UFC trending page
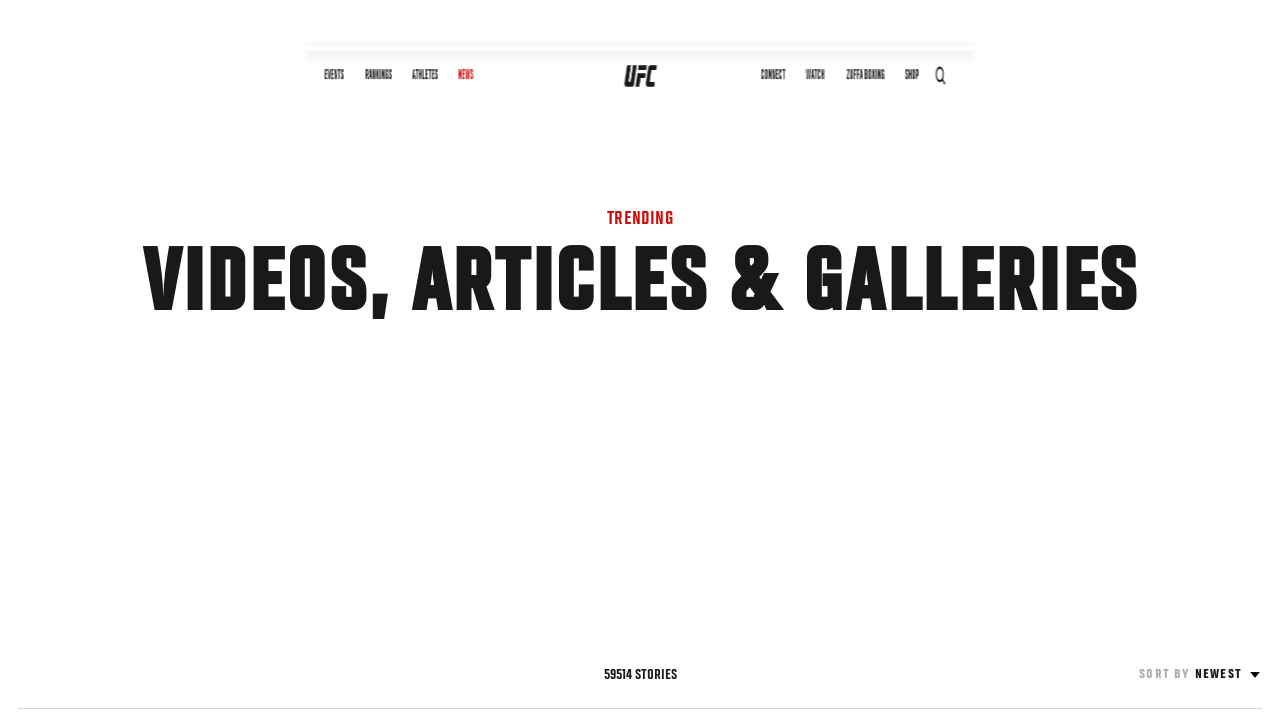

Verified h3 heading elements are present on the page
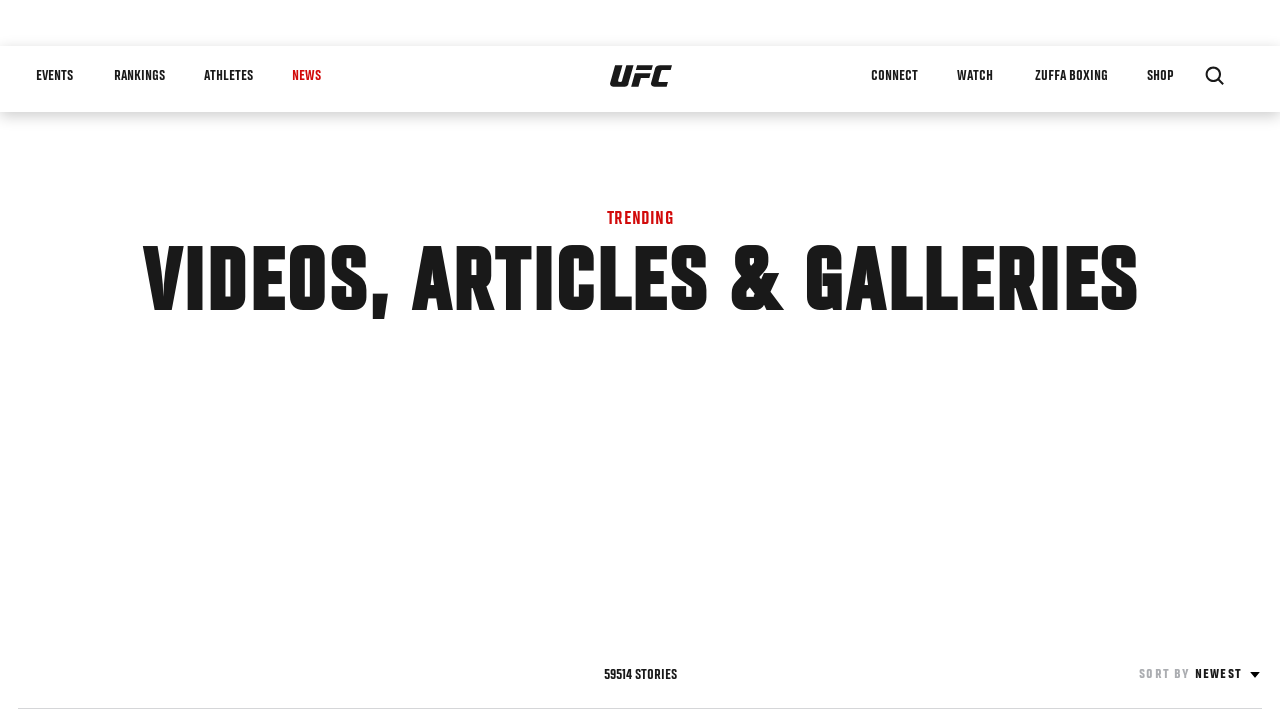

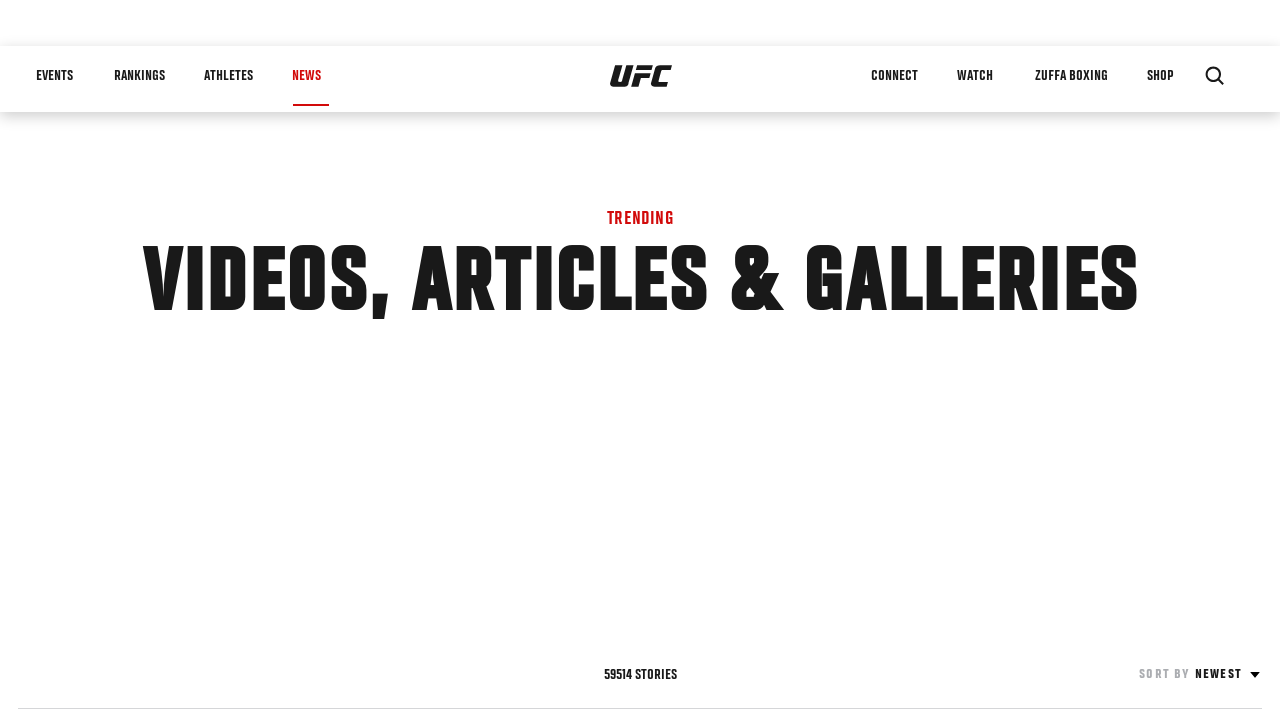